Tests jQuery UI price range slider functionality by dragging the minimum slider handle to the right and the maximum slider handle to the left to adjust the price range.

Starting URL: https://www.jqueryscript.net/demo/Price-Range-Slider-jQuery-UI/

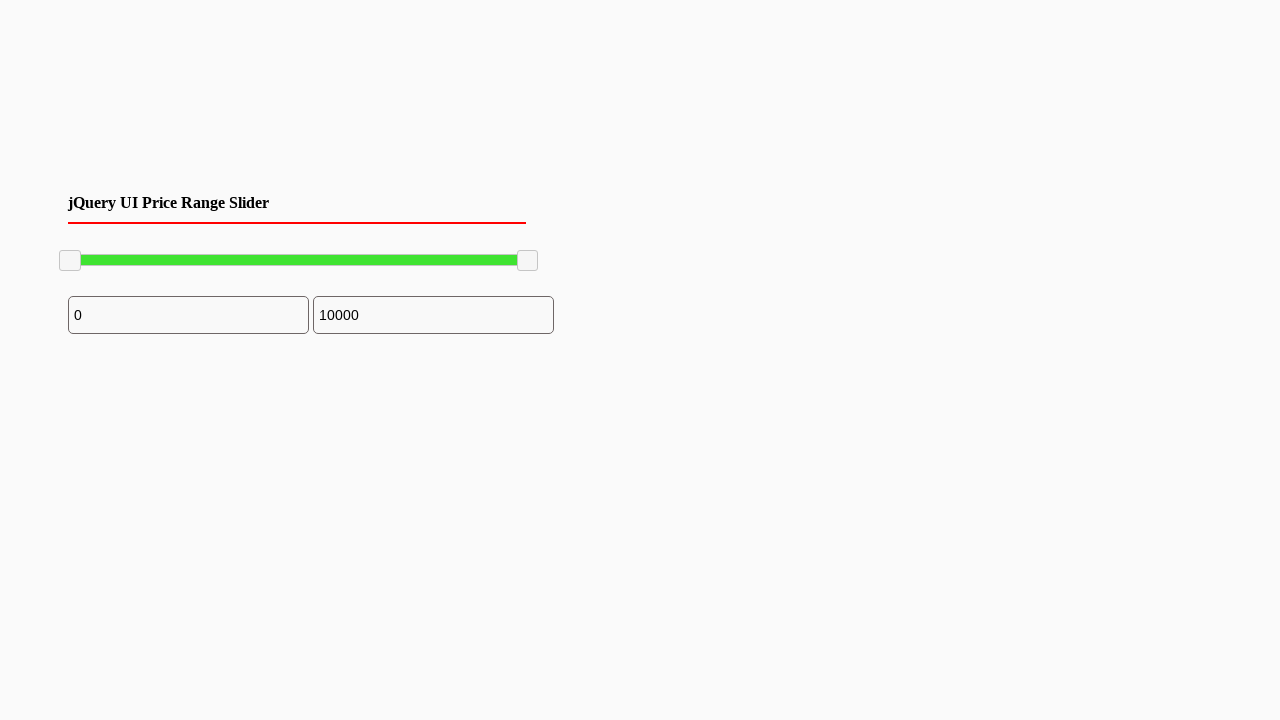

Waited for minimum slider handle to be visible
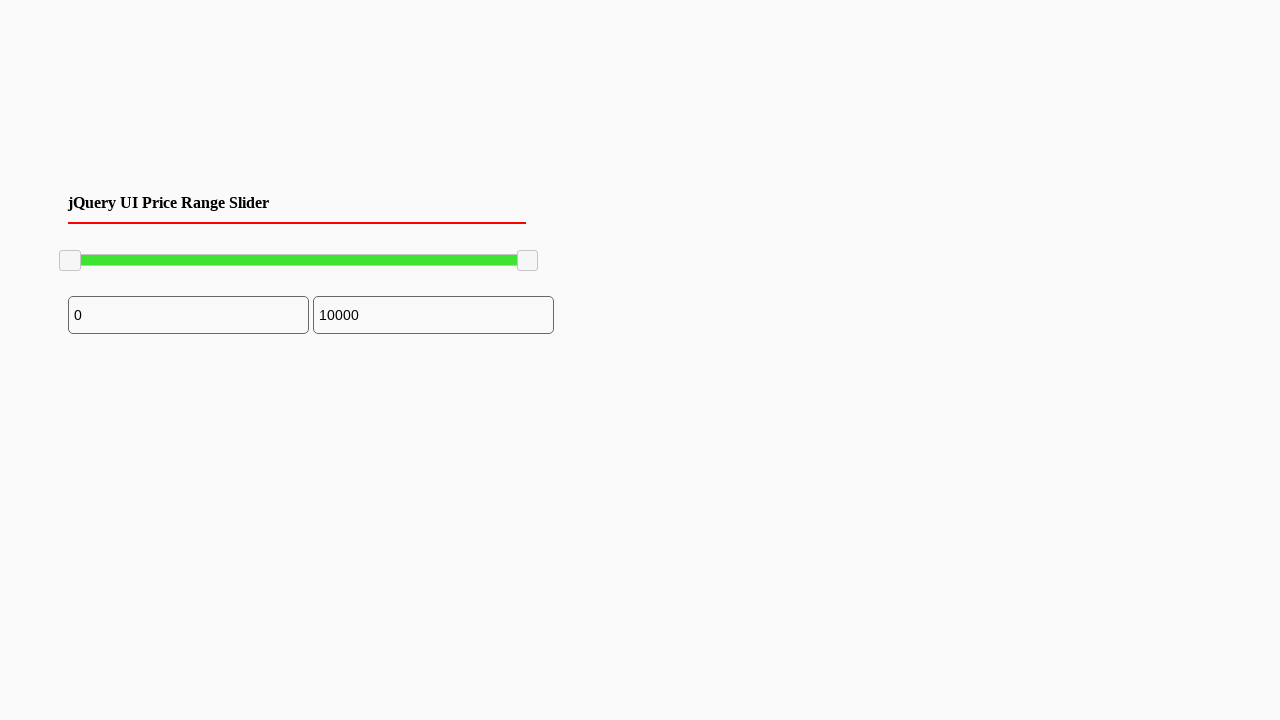

Located minimum slider handle element
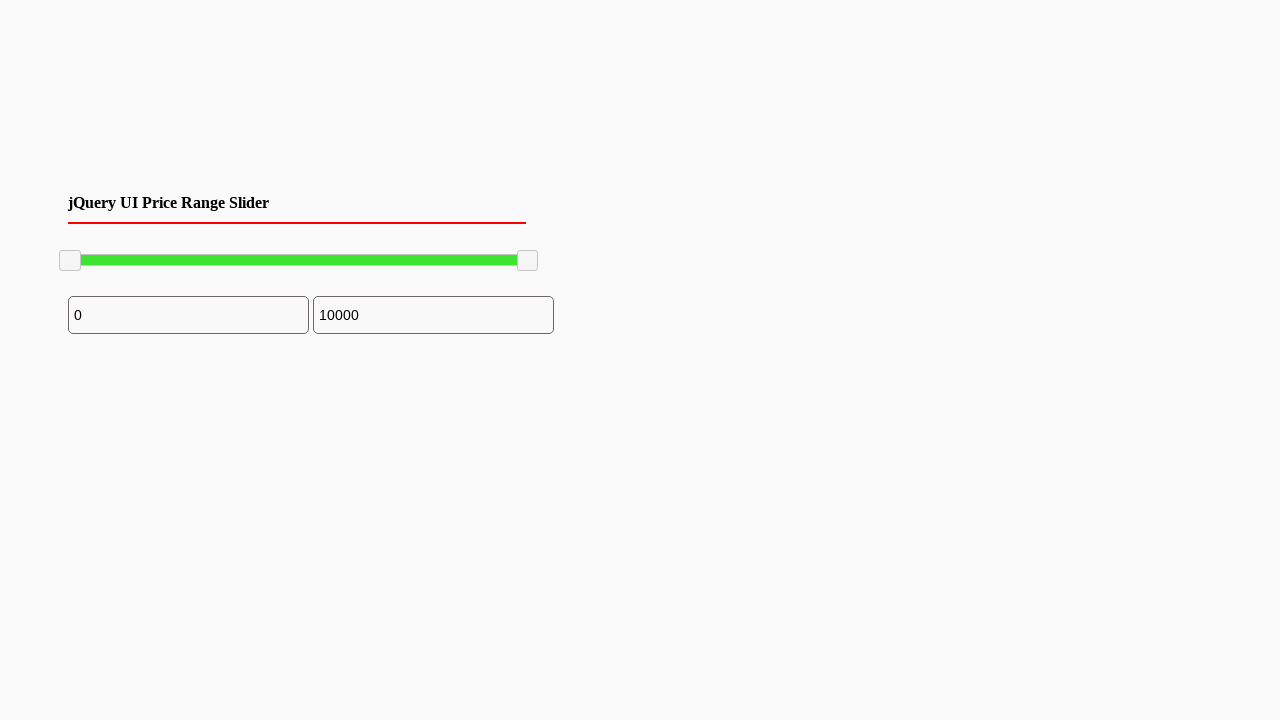

Retrieved bounding box of minimum slider handle
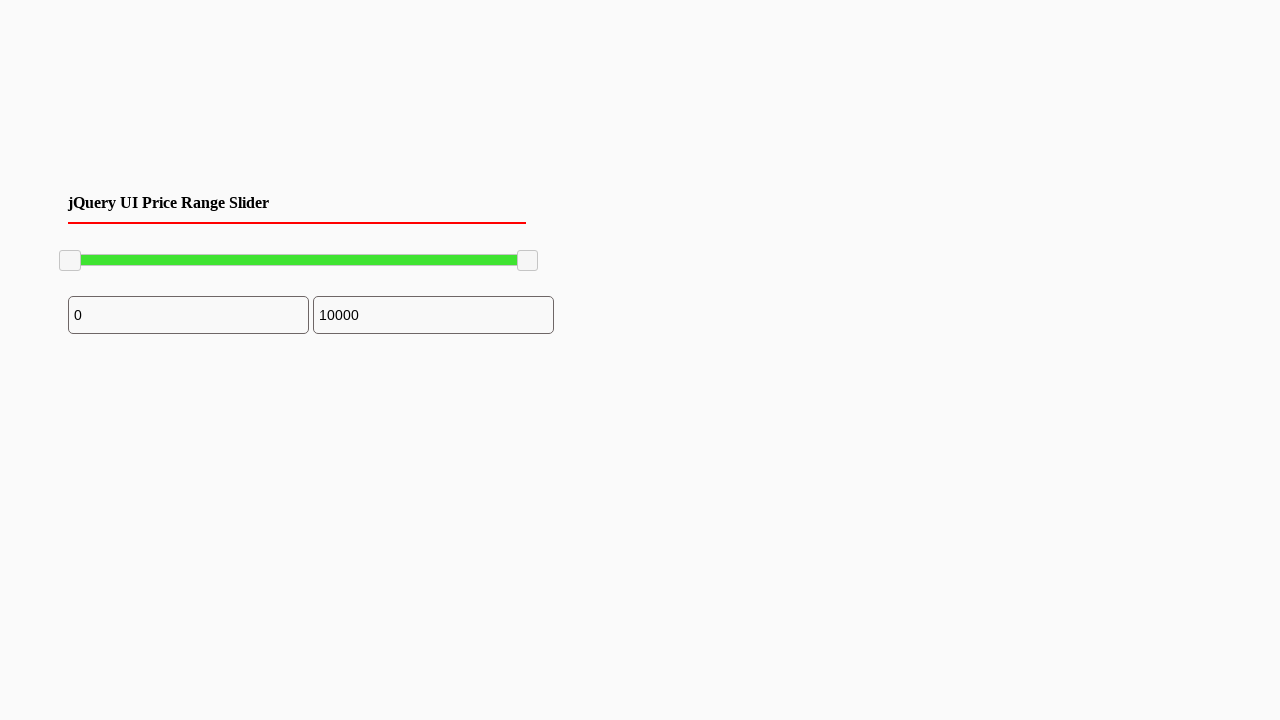

Moved mouse to center of minimum slider handle at (70, 261)
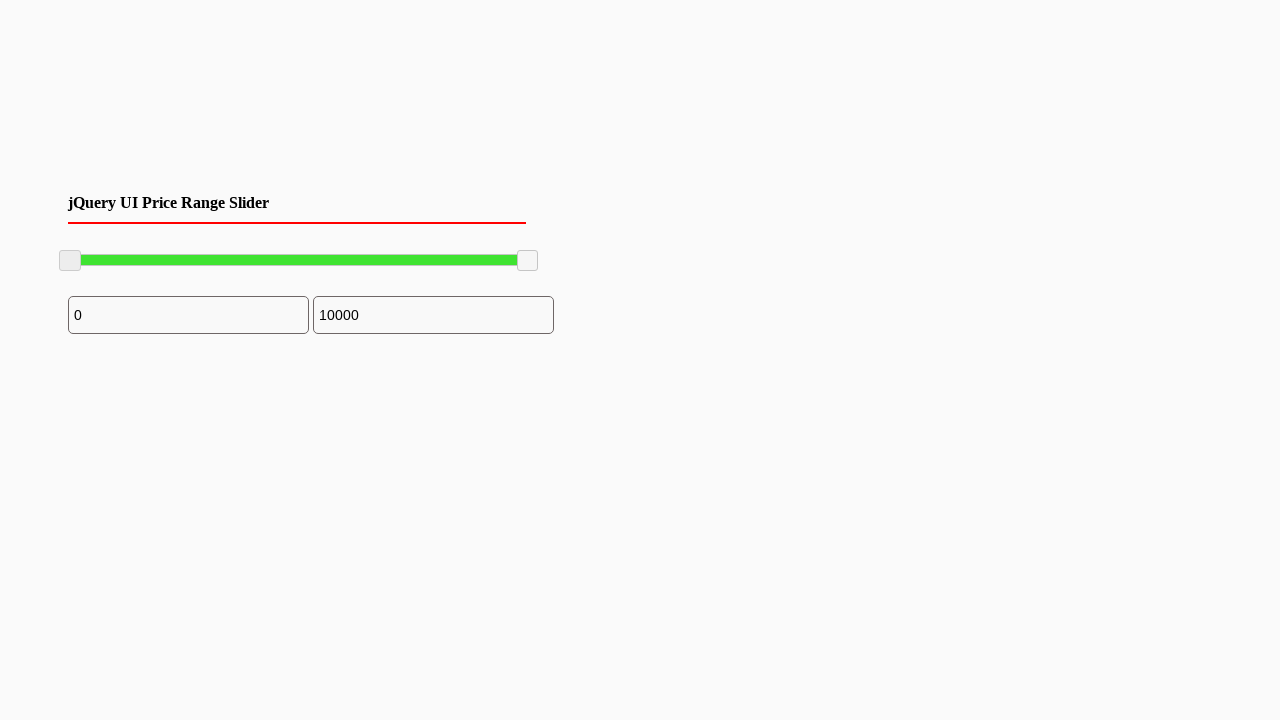

Pressed mouse button down on minimum slider handle at (70, 261)
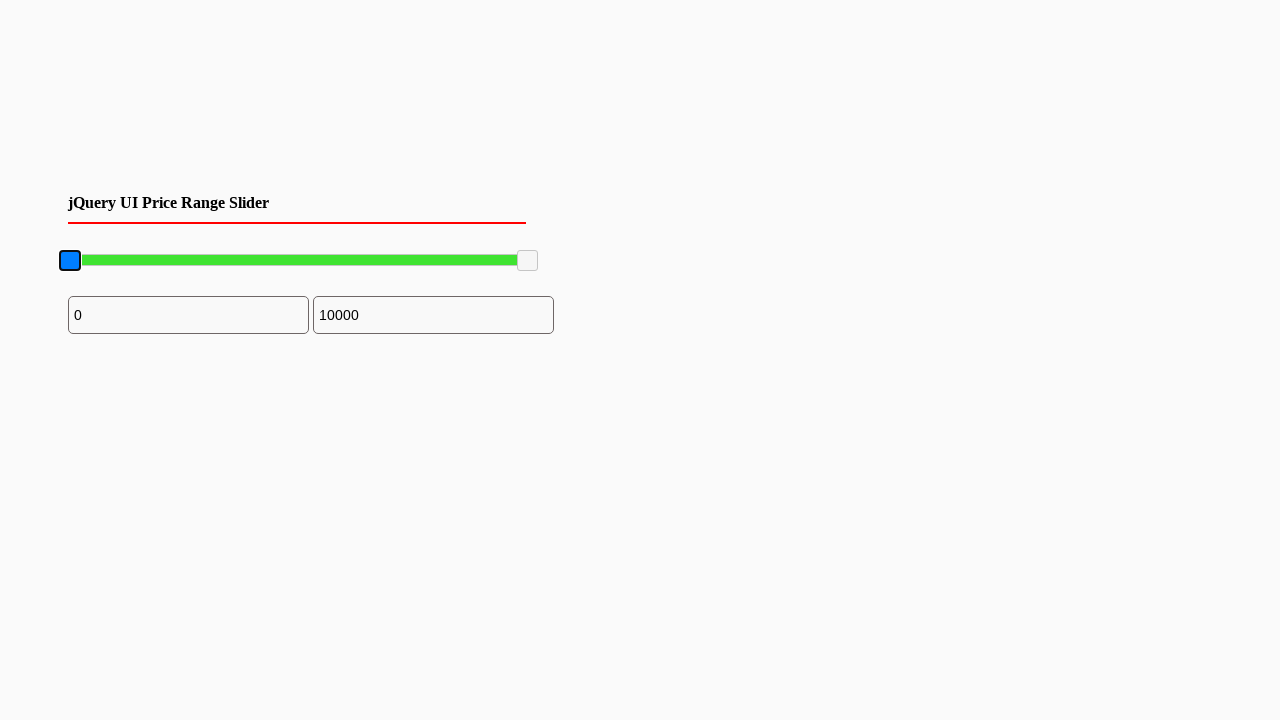

Dragged minimum slider handle 100 pixels to the right at (170, 261)
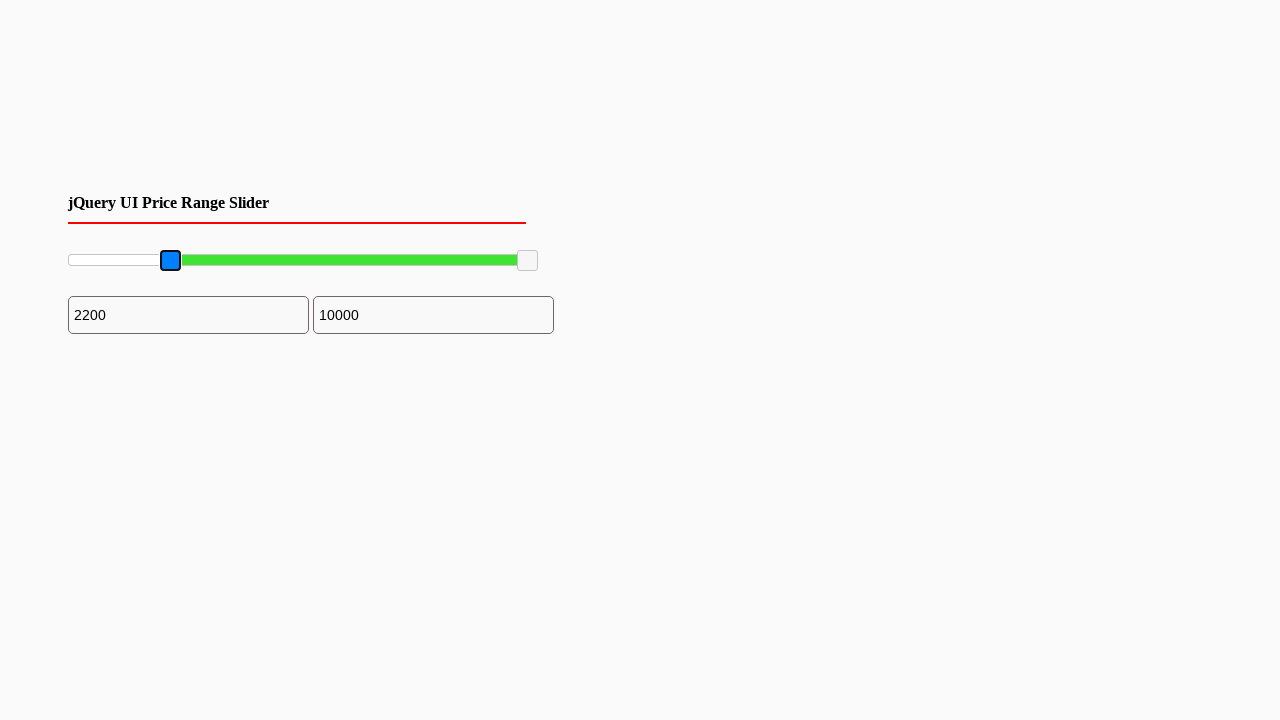

Released mouse button after dragging minimum slider handle at (170, 261)
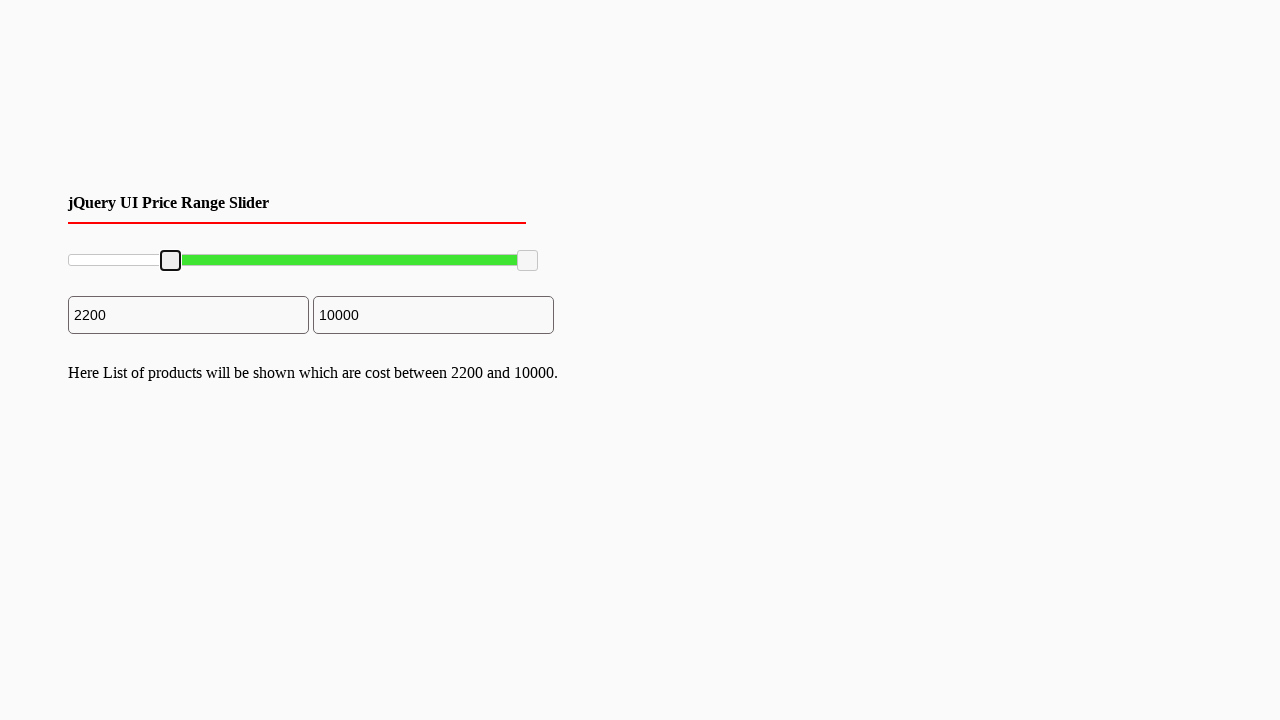

Located maximum slider handle element
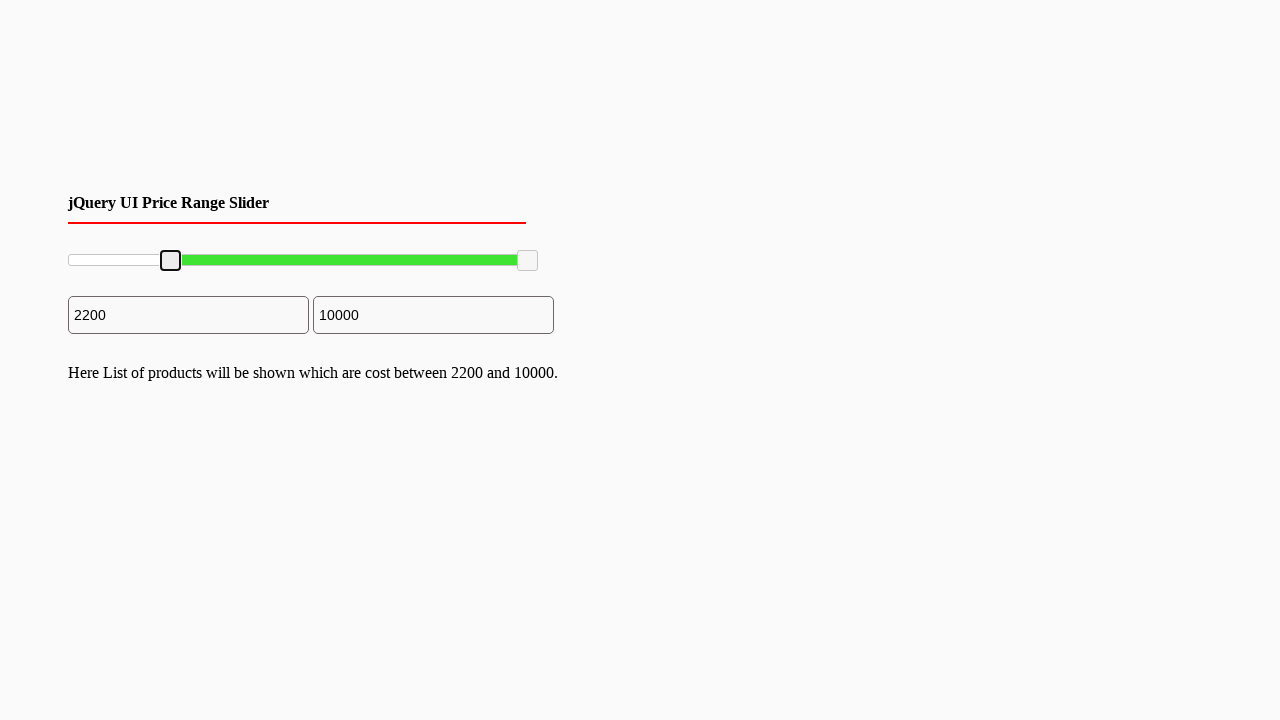

Retrieved bounding box of maximum slider handle
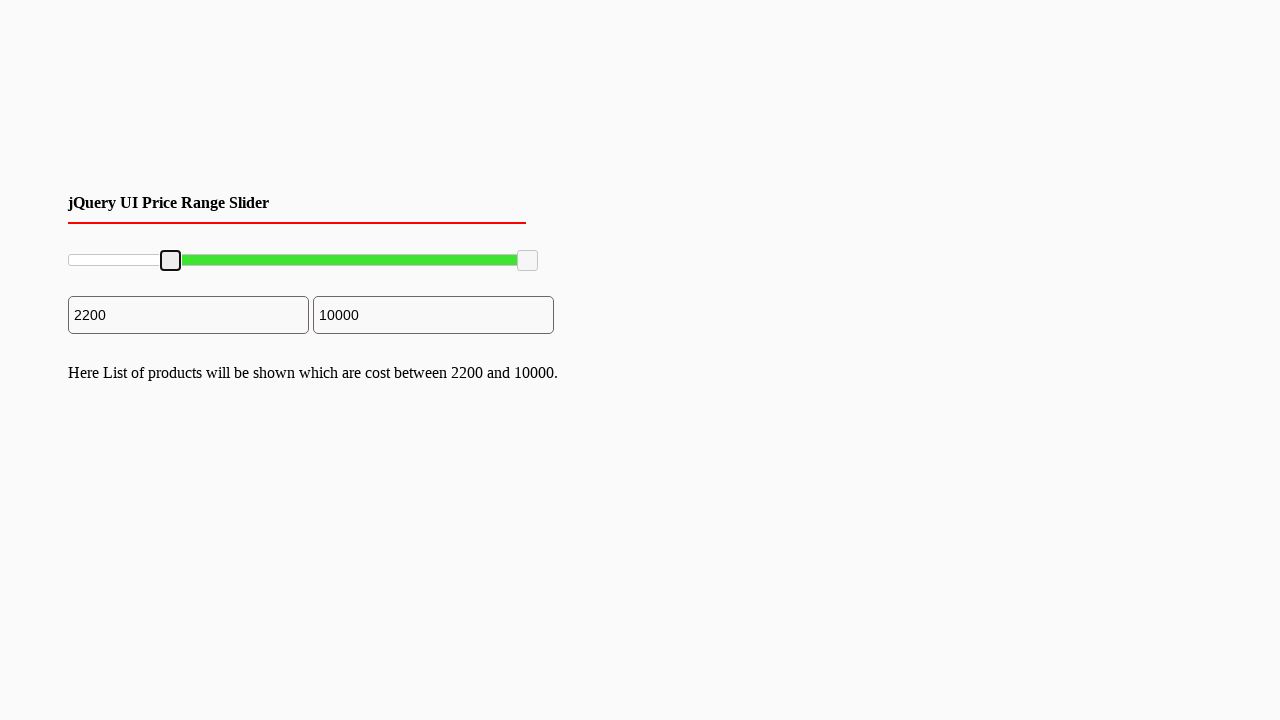

Moved mouse to center of maximum slider handle at (528, 261)
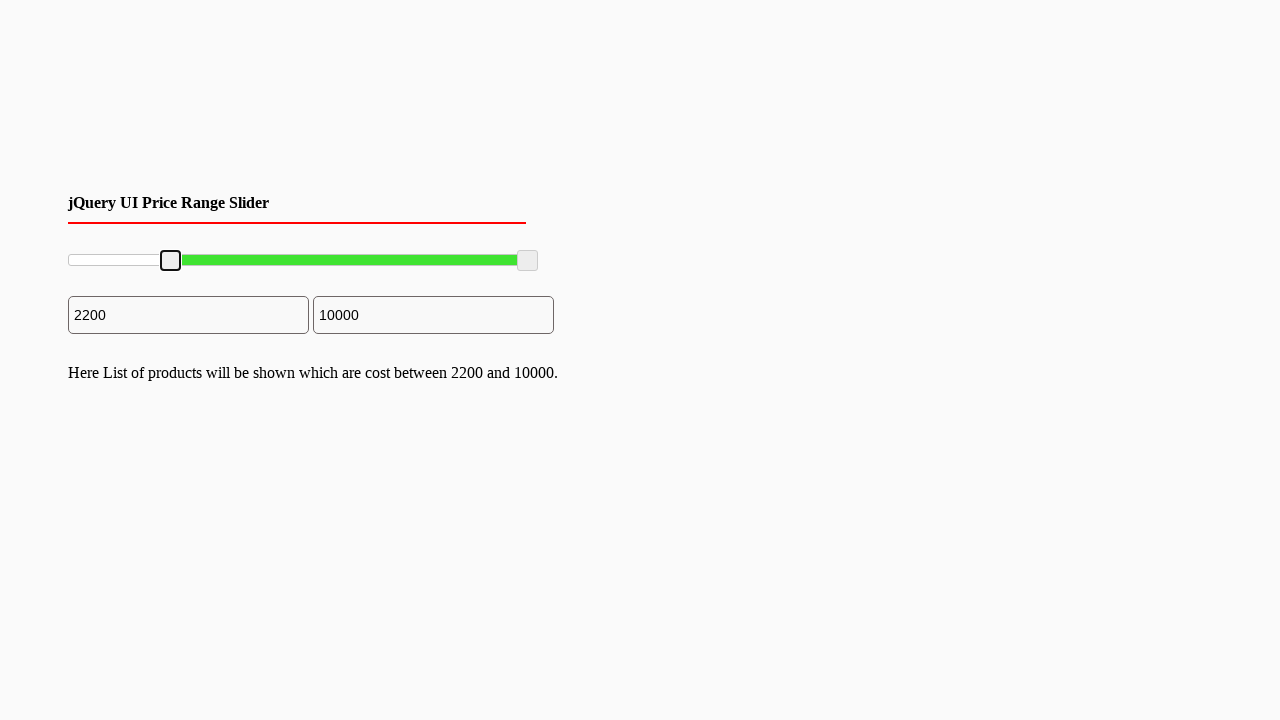

Pressed mouse button down on maximum slider handle at (528, 261)
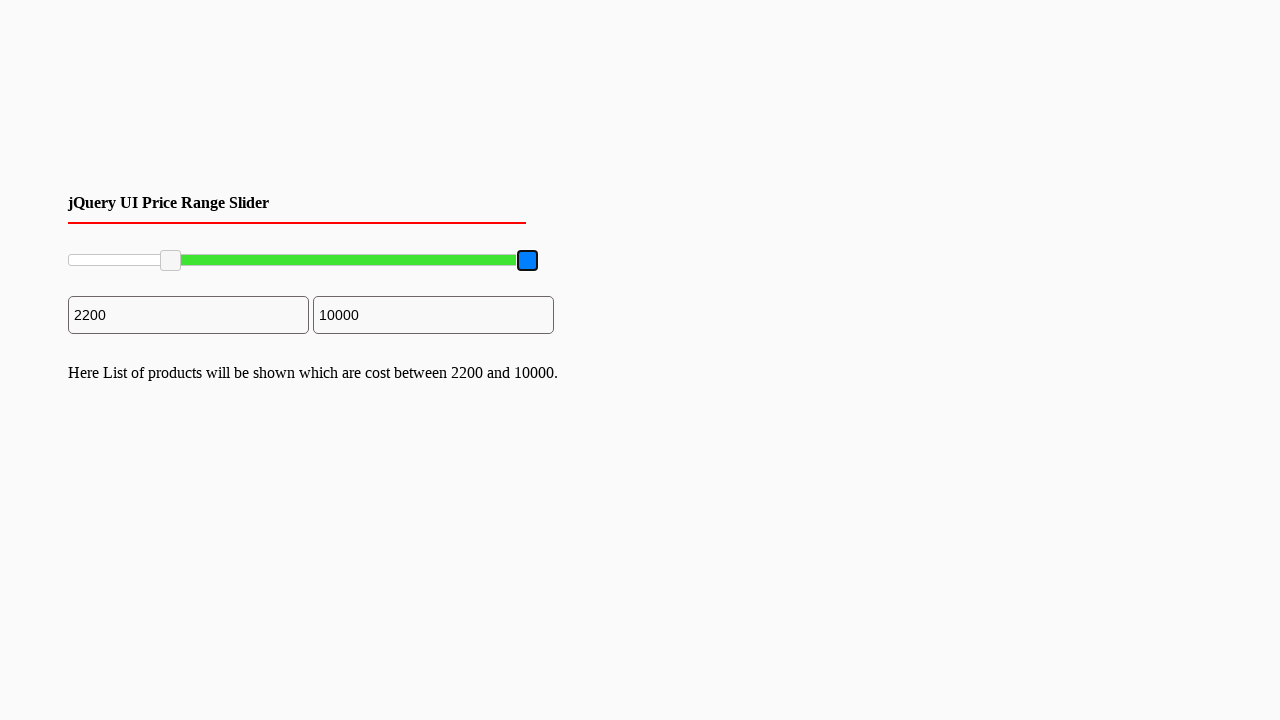

Dragged maximum slider handle 100 pixels to the left at (428, 261)
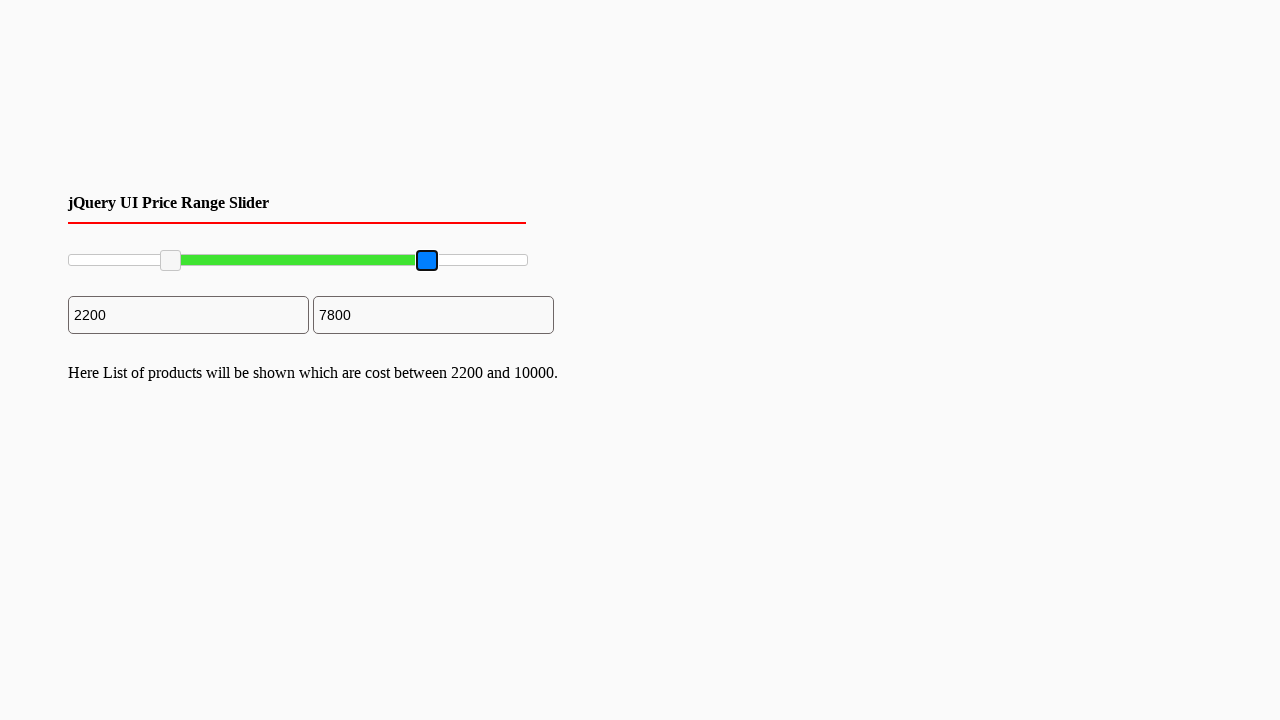

Released mouse button after dragging maximum slider handle at (428, 261)
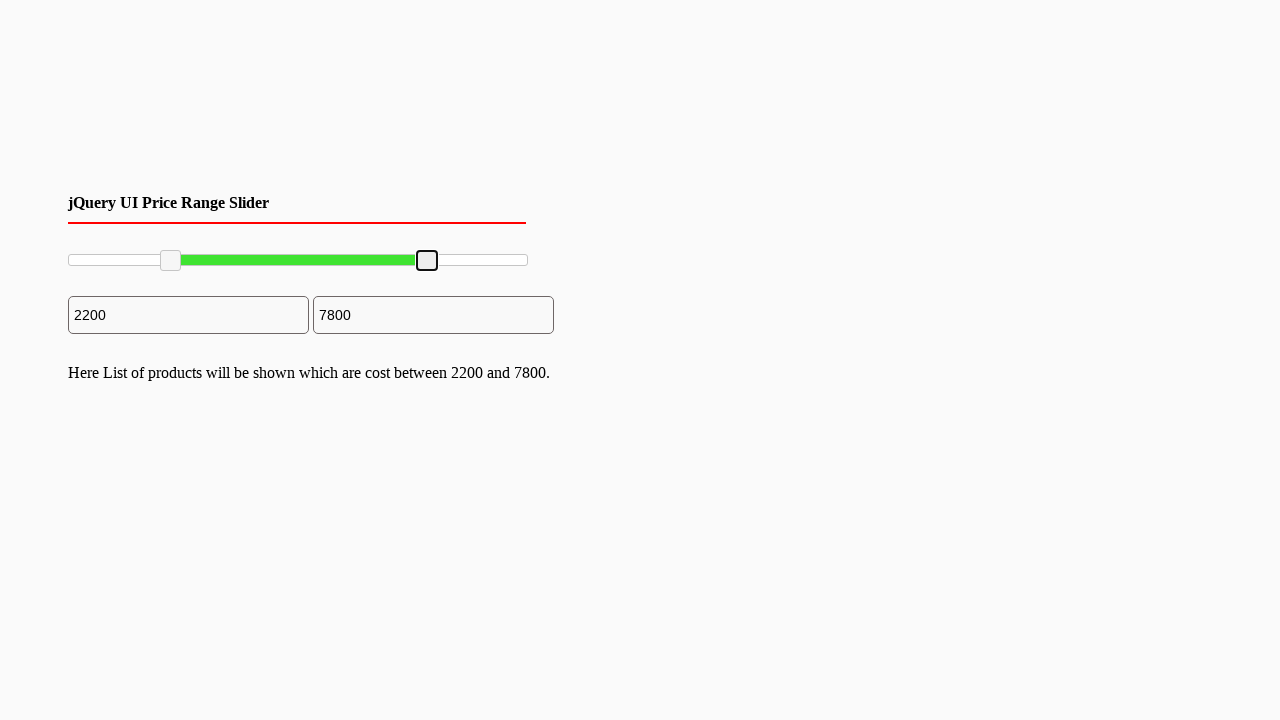

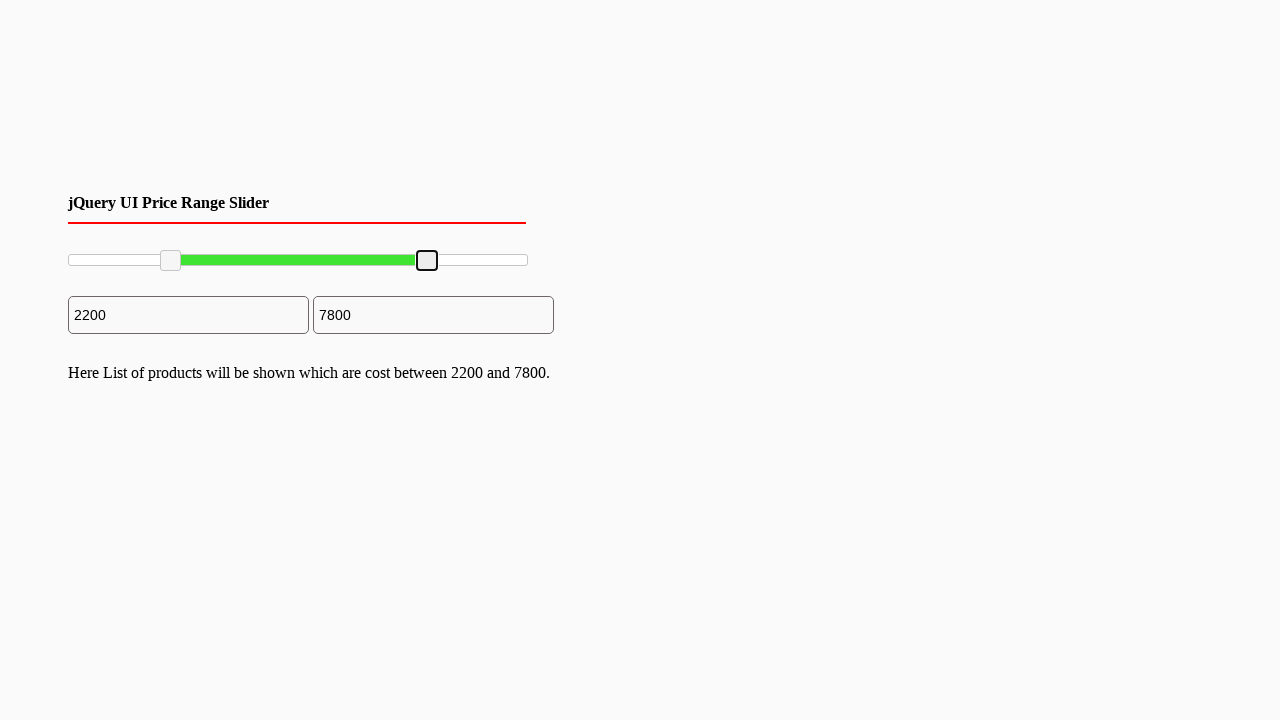